Tests Catalog page to verify second cat image source

Starting URL: https://cs1632.appspot.com/

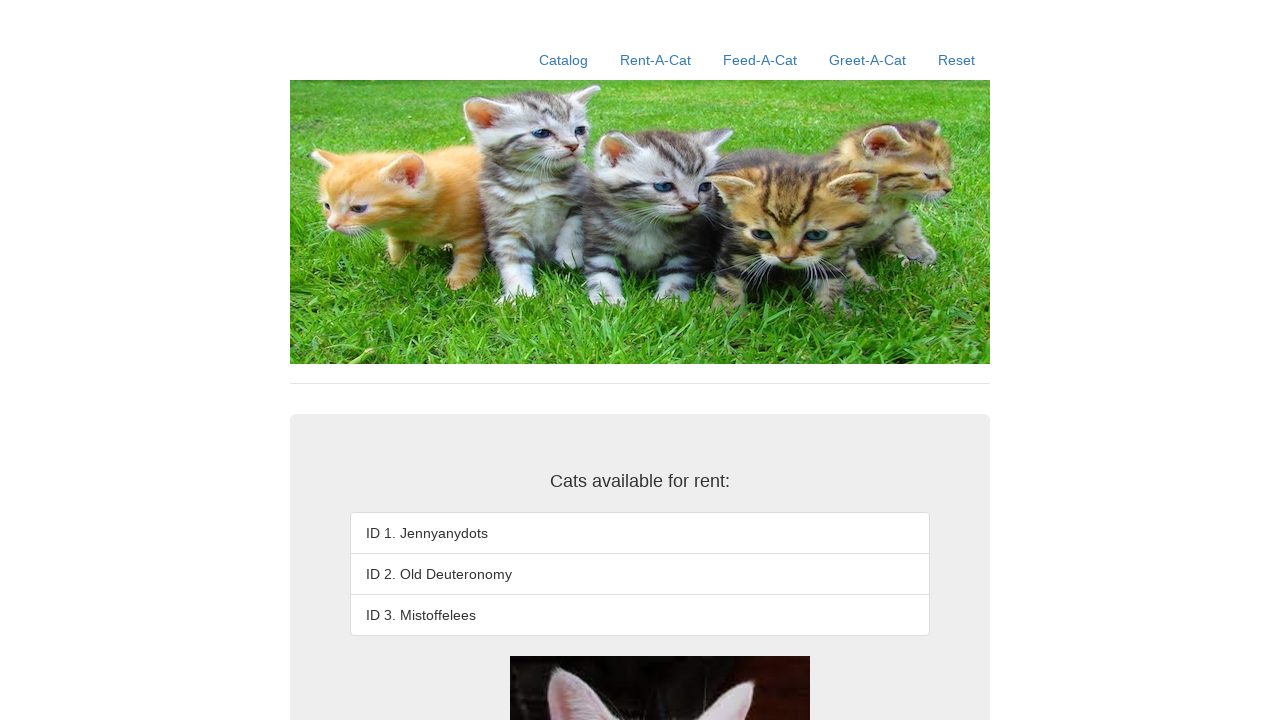

Added test state cookies to browser context
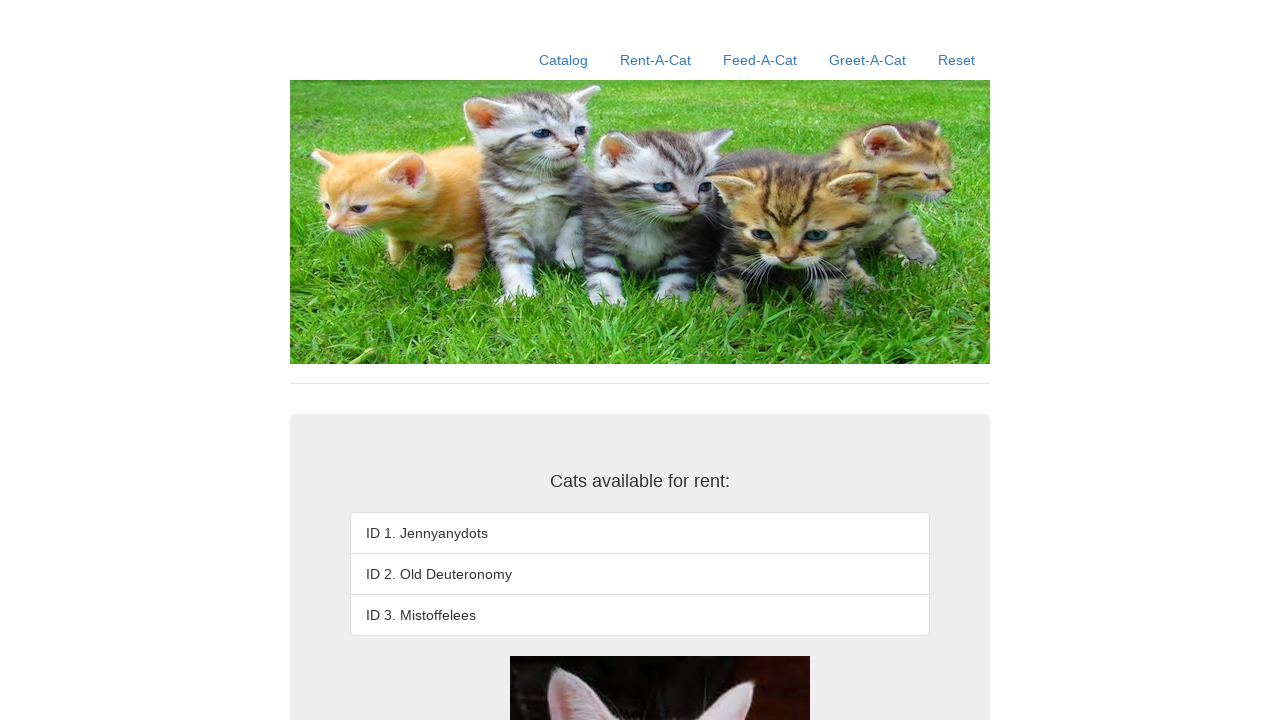

Reloaded page to apply cookies
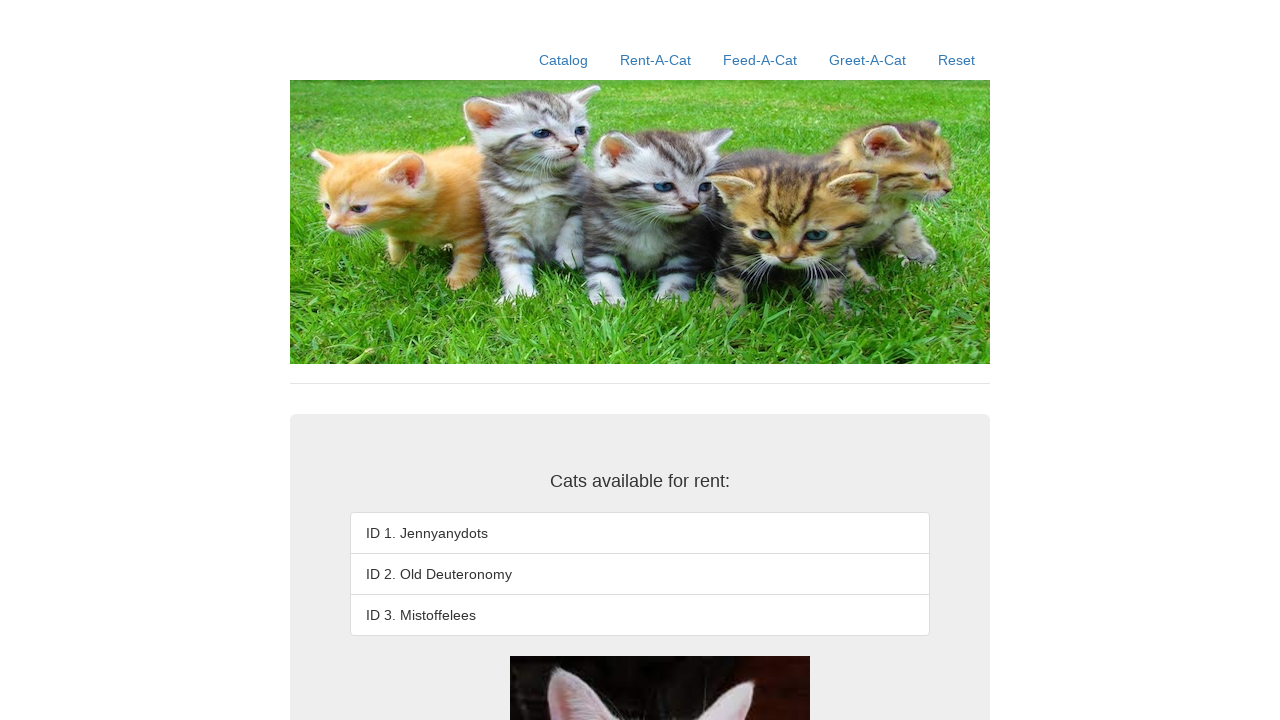

Clicked Catalog link to navigate to catalog page at (564, 60) on text=Catalog
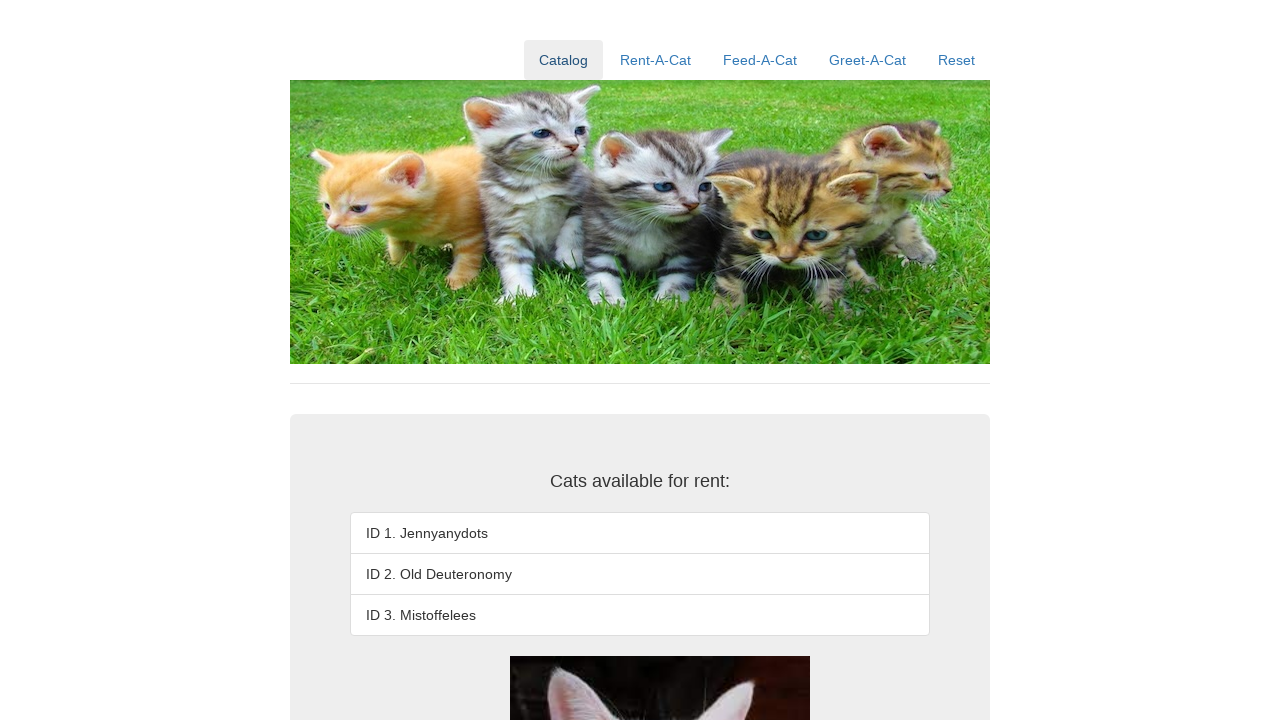

Retrieved source attribute of second image on catalog page
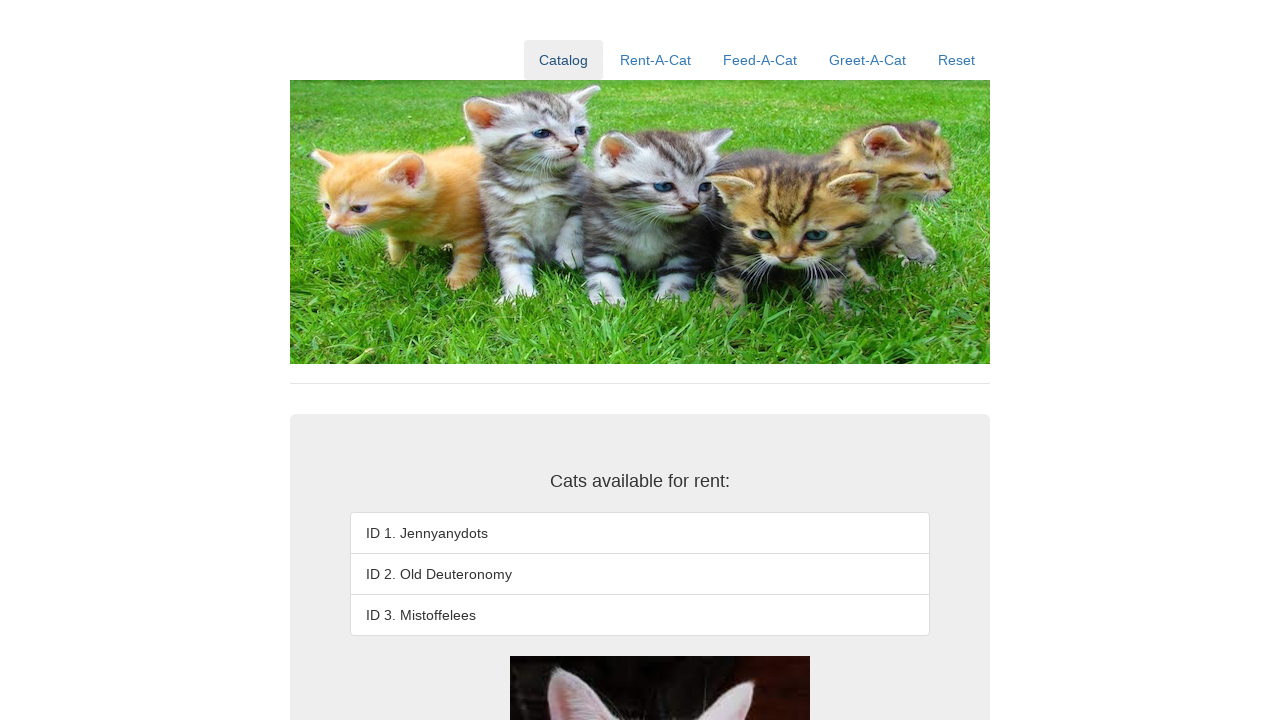

Verified second cat image source is '/images/cat2.jpg' - assertion passed
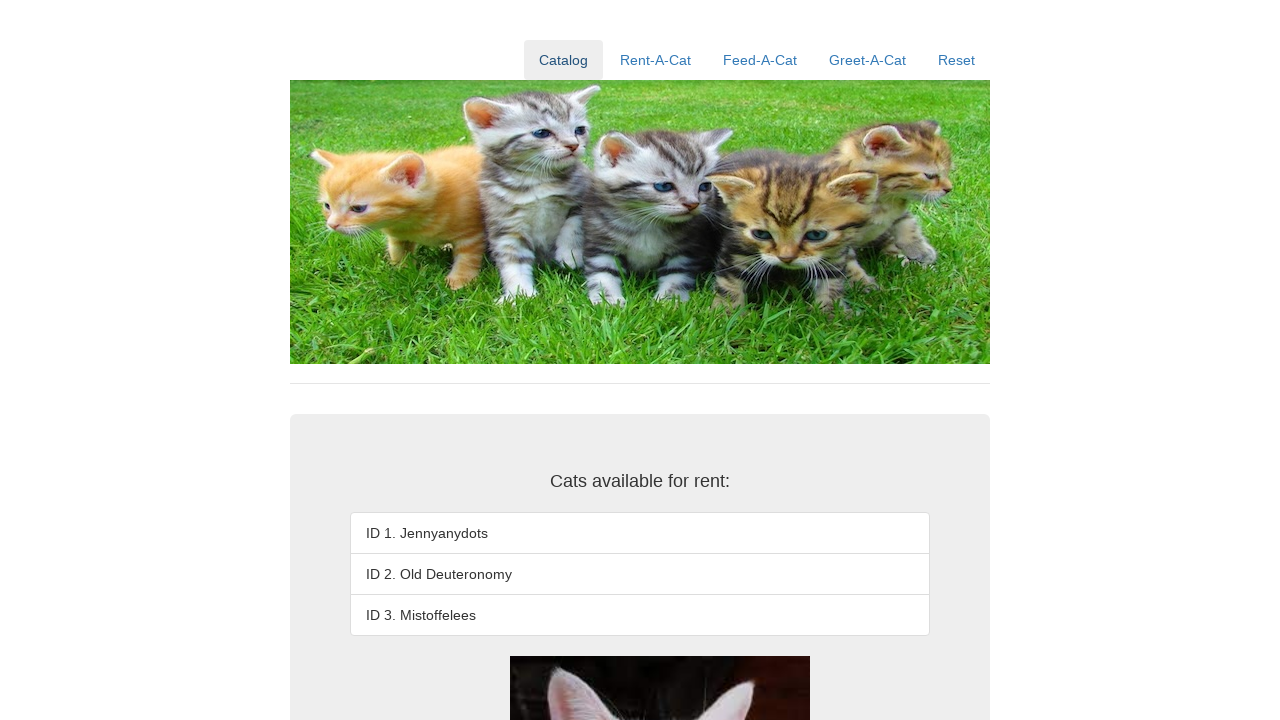

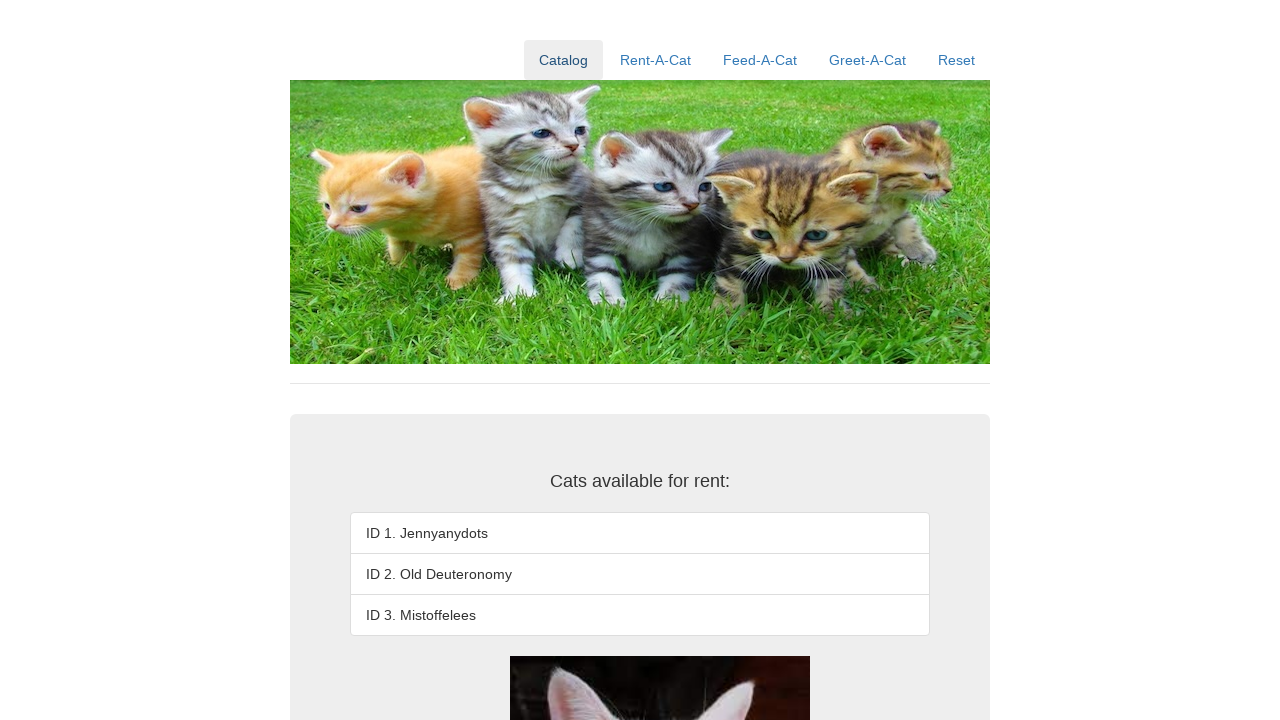